Tests a student registration form by filling in personal details (first name, last name, email, phone number), selecting gender radio button, checking hobby checkboxes, entering an address, submitting the form, and closing the confirmation modal.

Starting URL: https://demoqa.com/automation-practice-form

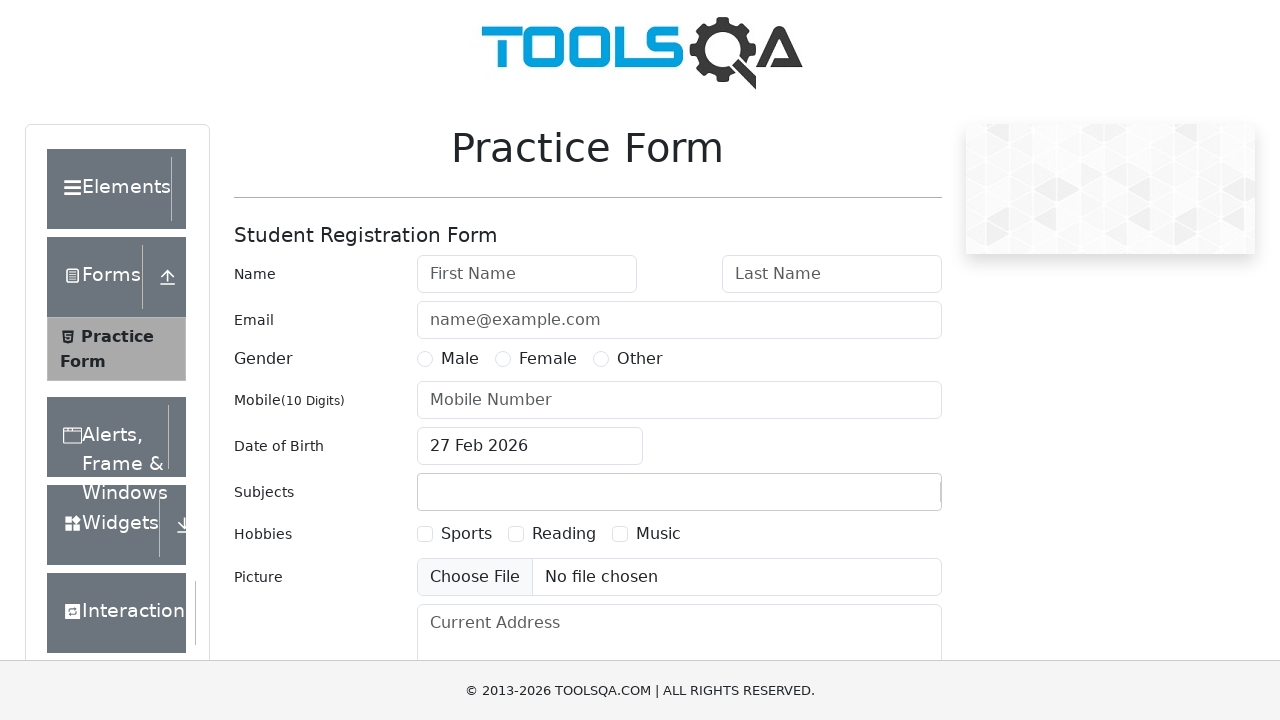

Filled first name field with 'Marcus' on #firstName
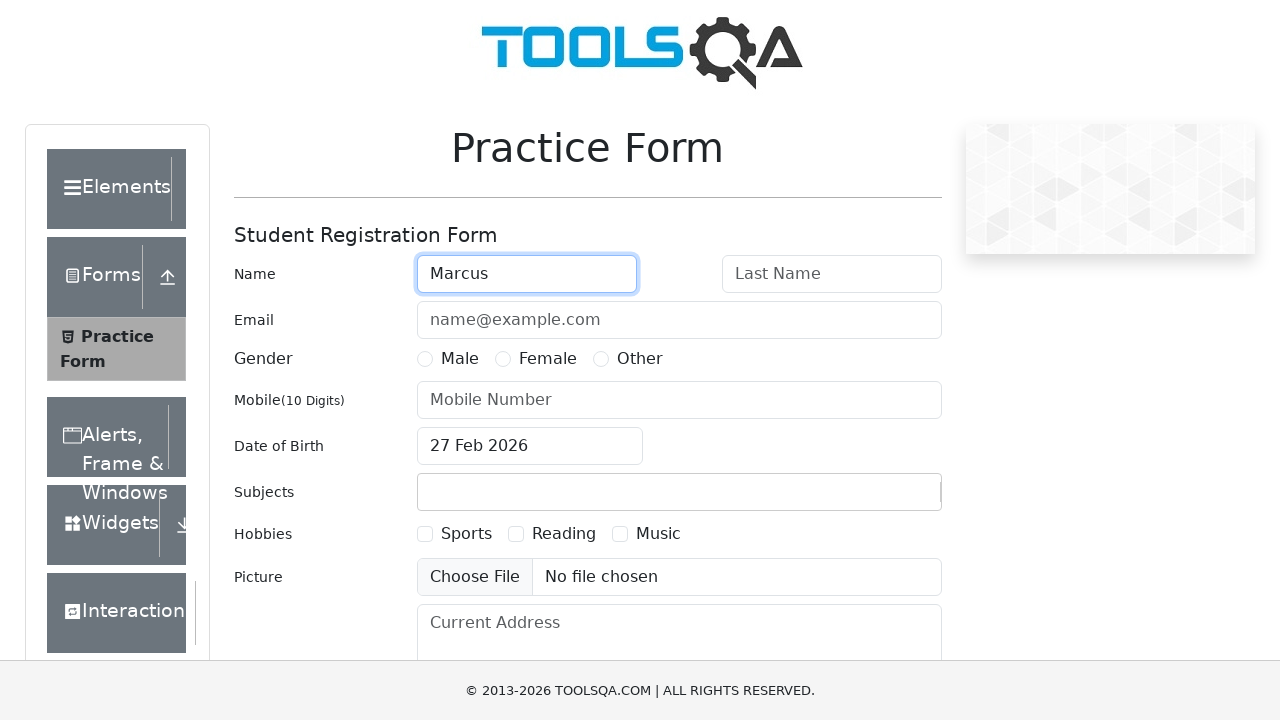

Filled last name field with 'Chen' on #lastName
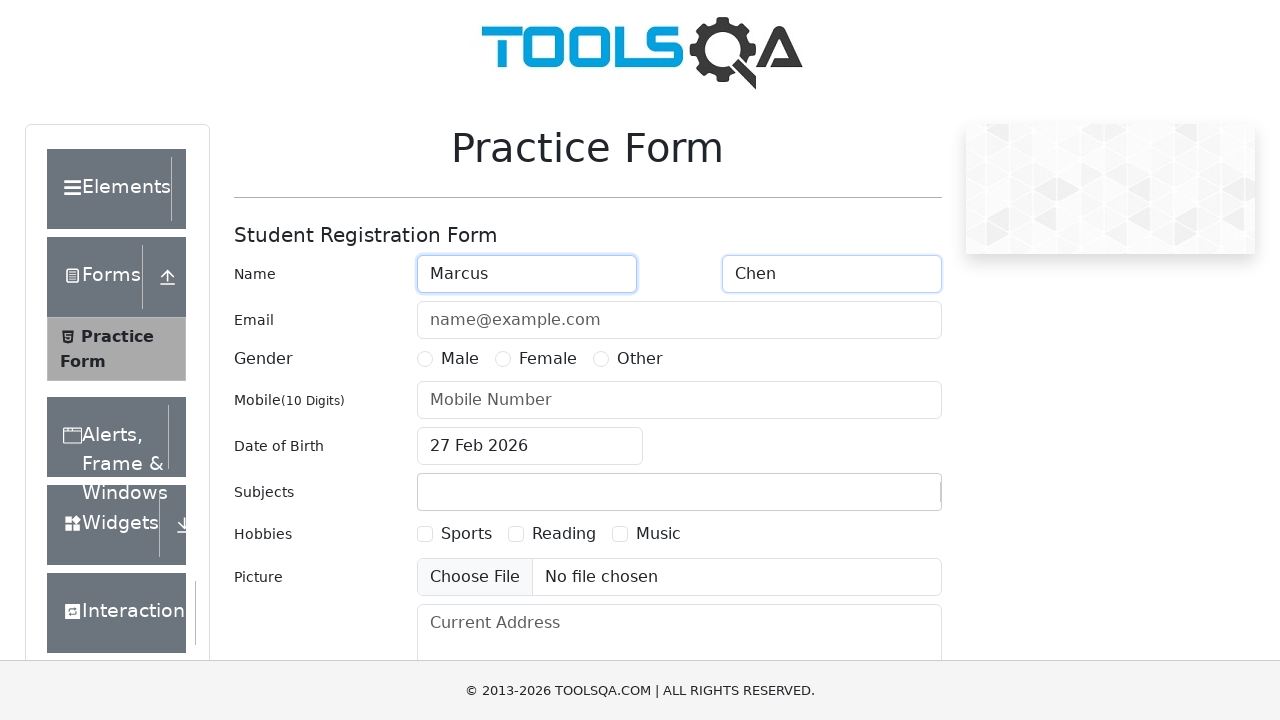

Filled email field with 'marcus.chen@example.com' on #userEmail
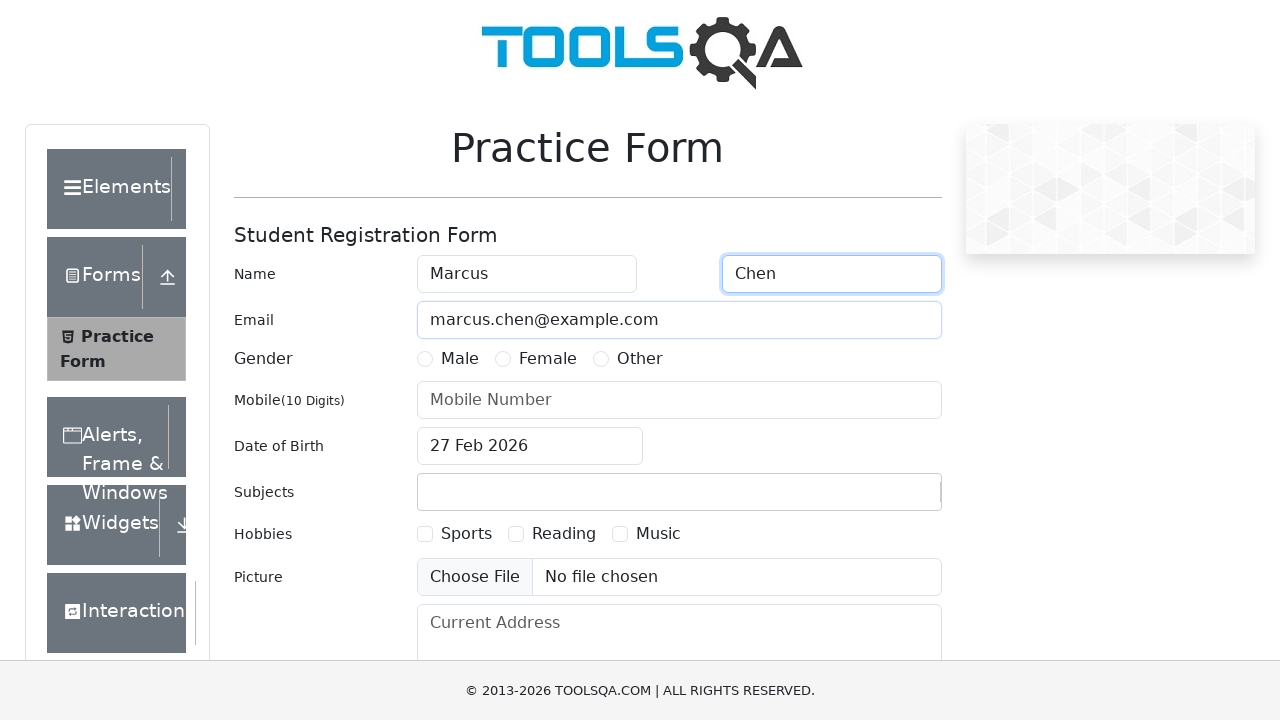

Filled phone number field with '9876543210' on #userNumber
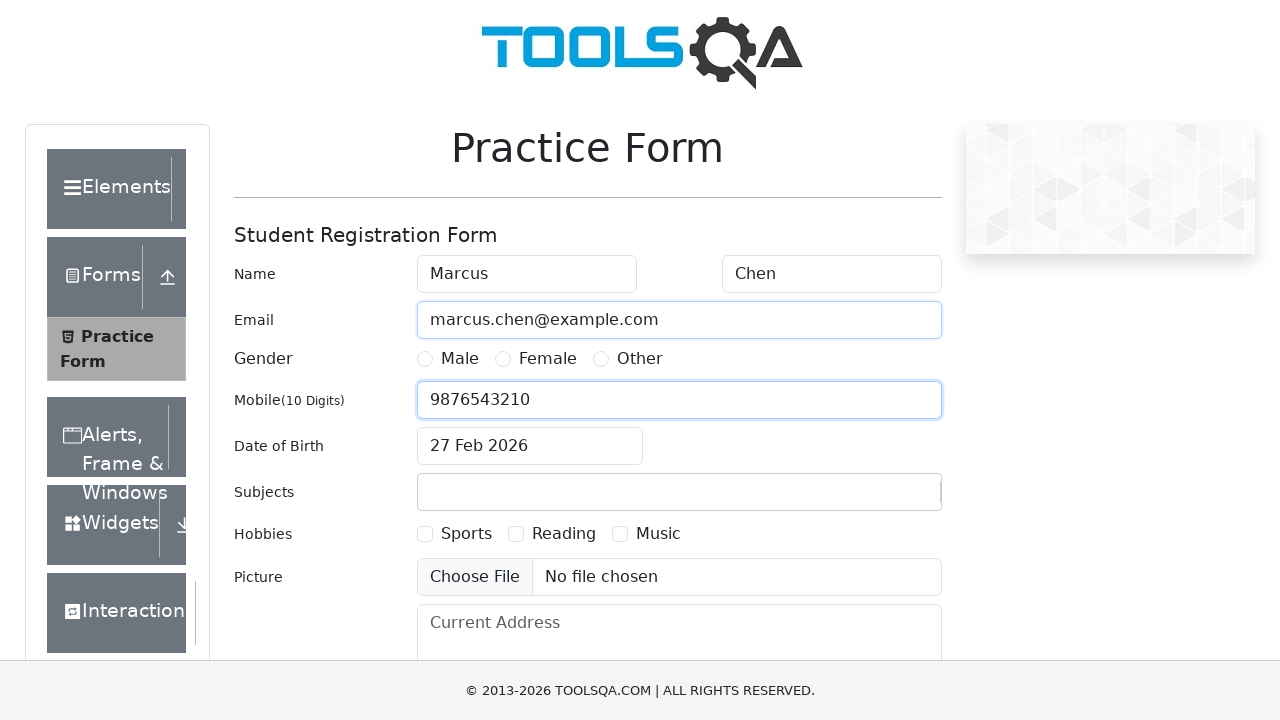

Selected Male gender radio button at (460, 359) on [for='gender-radio-1']
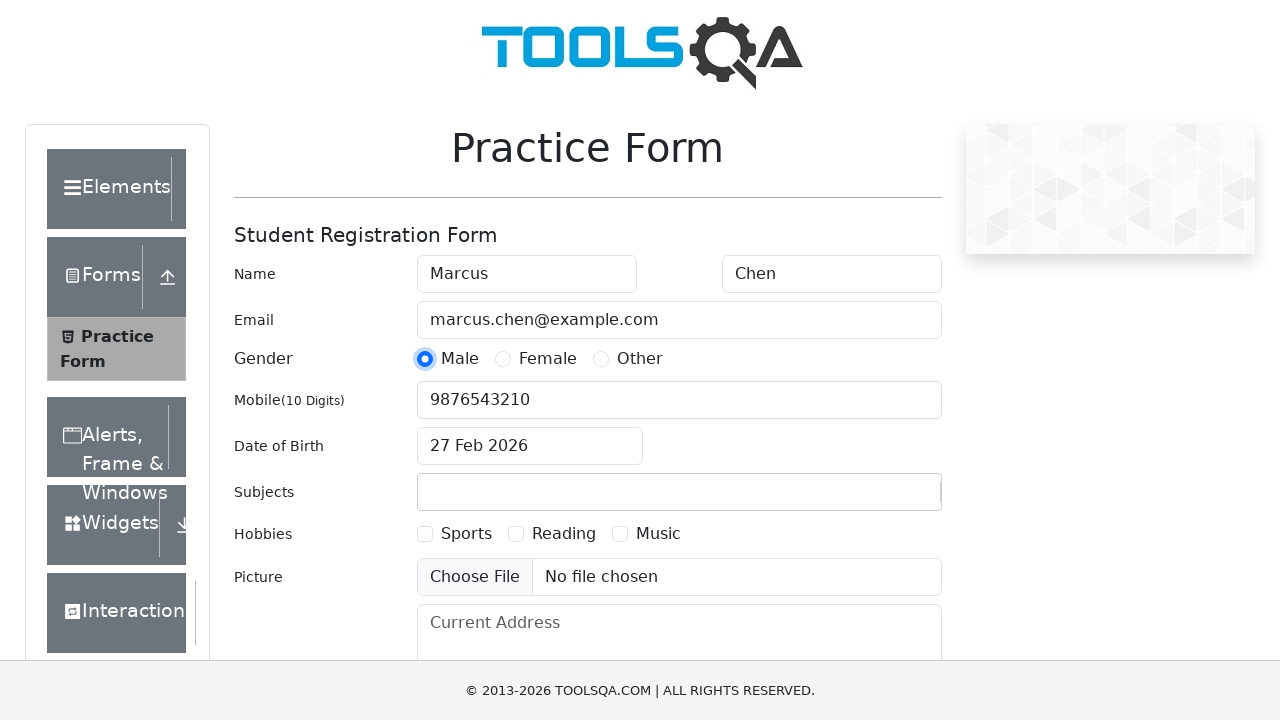

Checked Sports hobby checkbox at (466, 534) on [for='hobbies-checkbox-1']
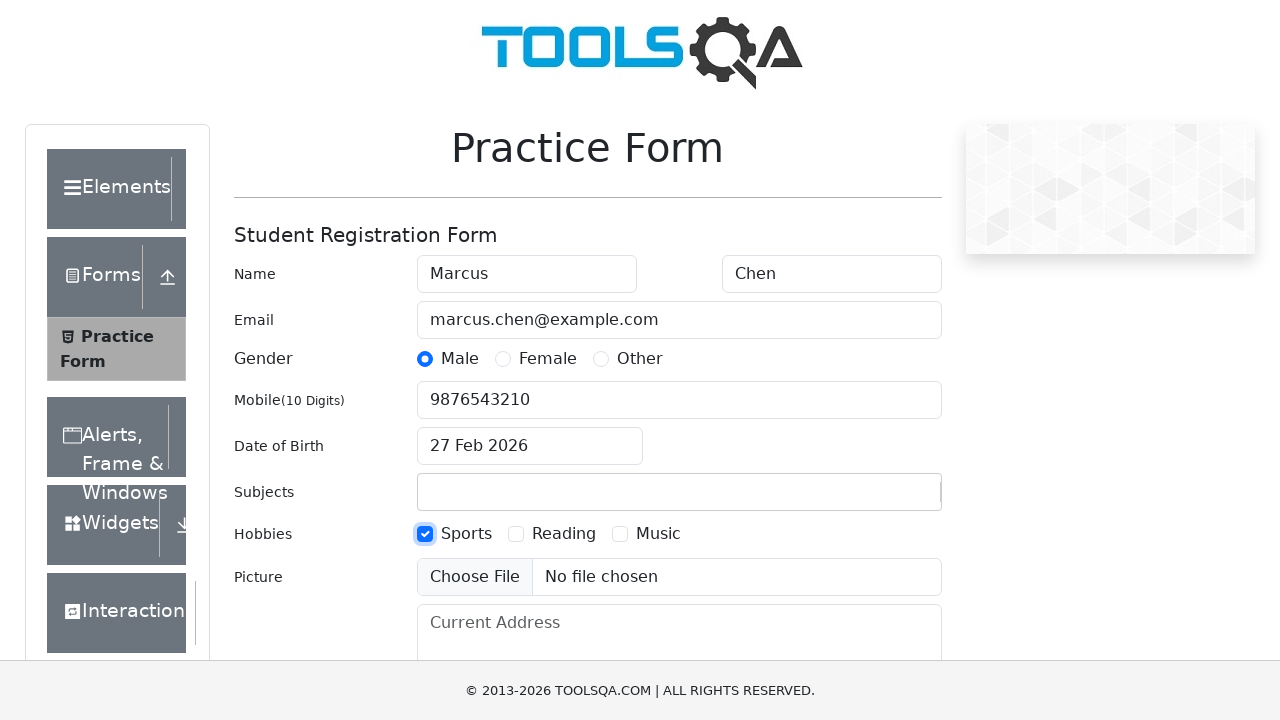

Checked Reading hobby checkbox at (564, 534) on [for='hobbies-checkbox-2']
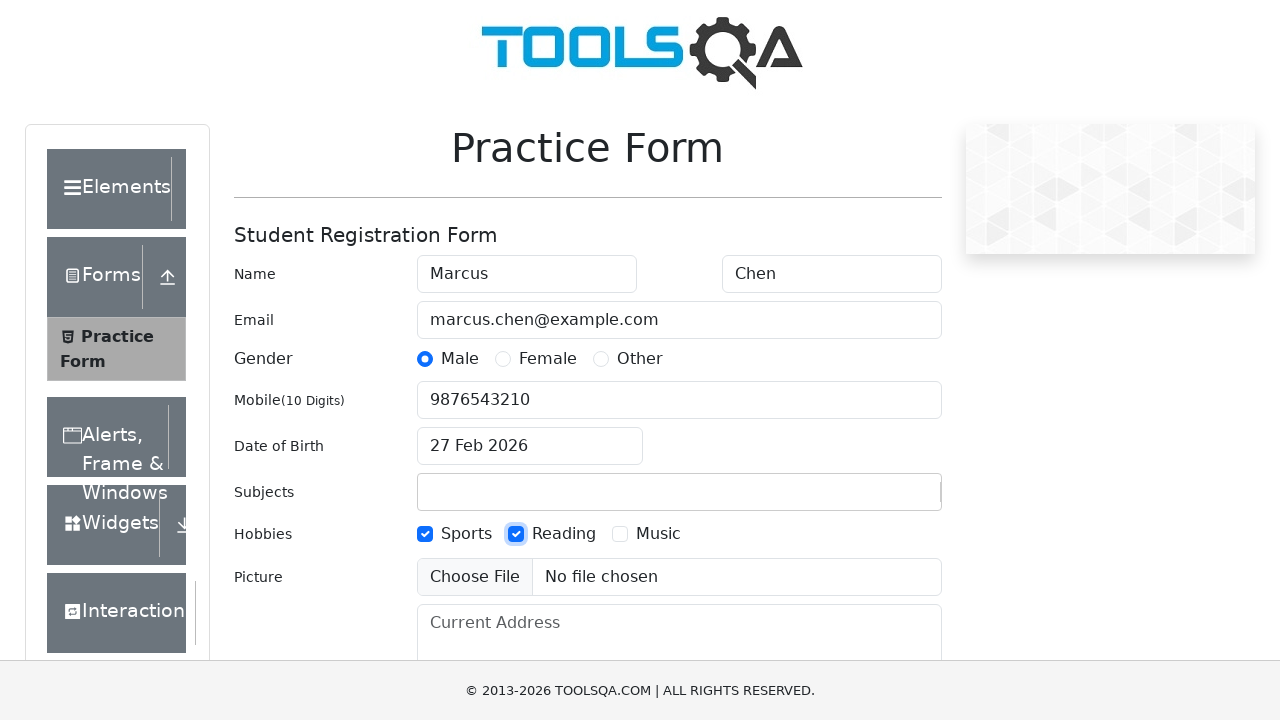

Filled address field with '123 Main Street, New York' on #currentAddress
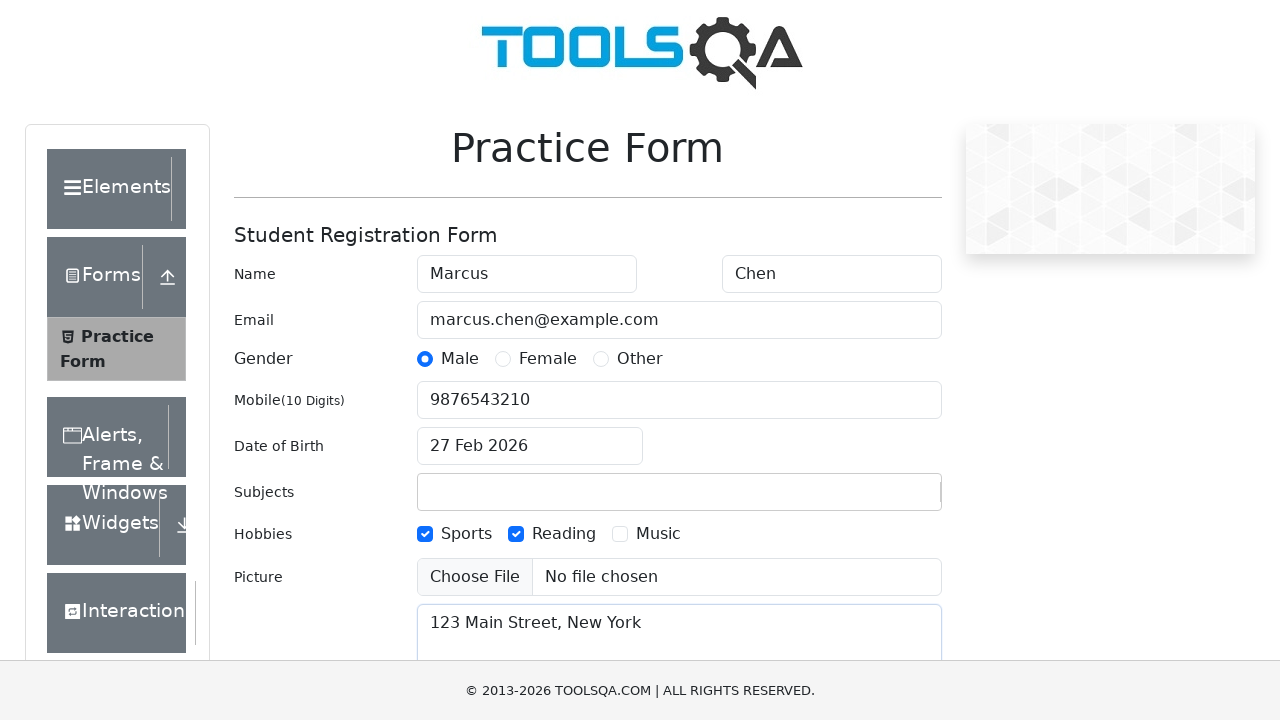

Clicked submit button to submit the registration form at (885, 499) on #submit
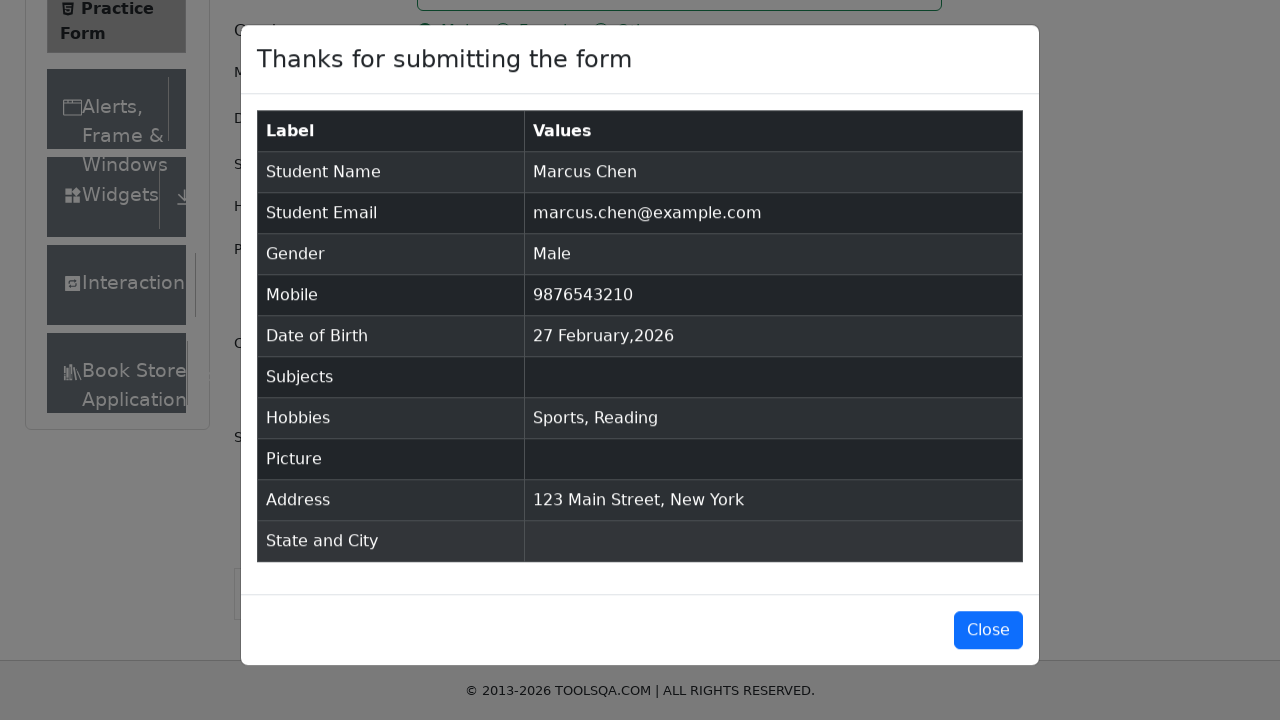

Confirmation modal appeared and loaded
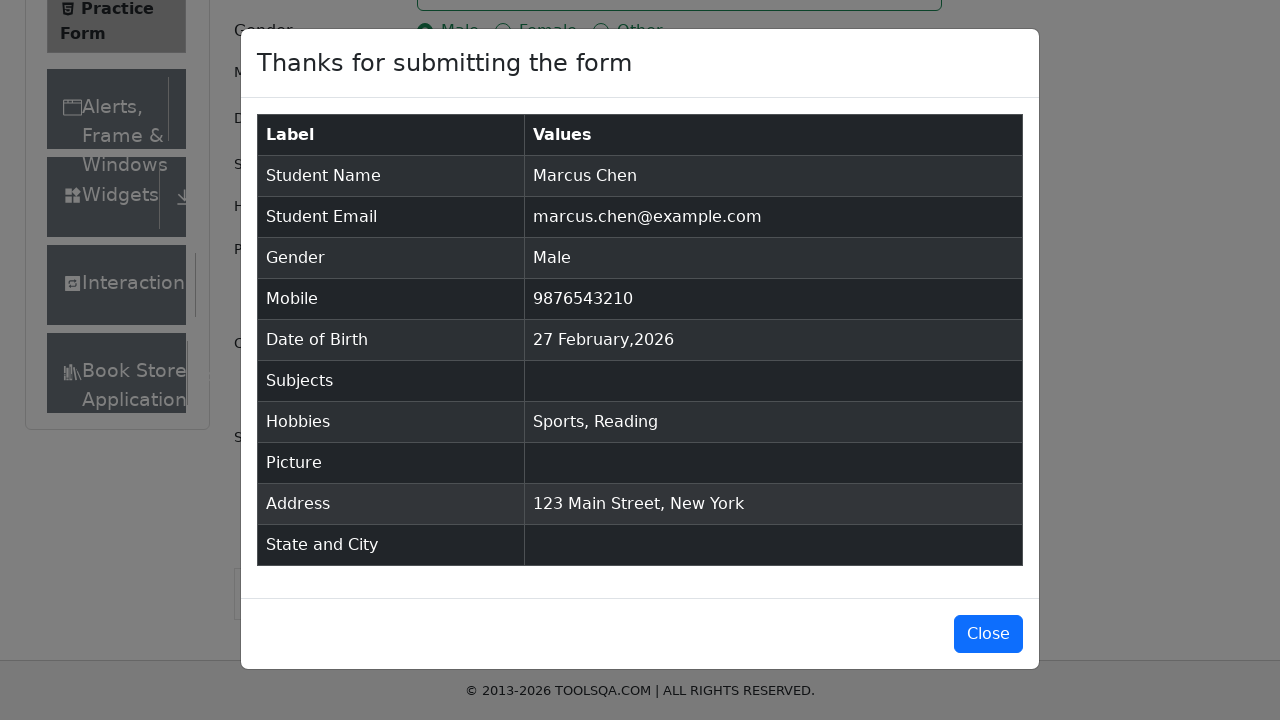

Closed the confirmation modal at (988, 634) on #closeLargeModal
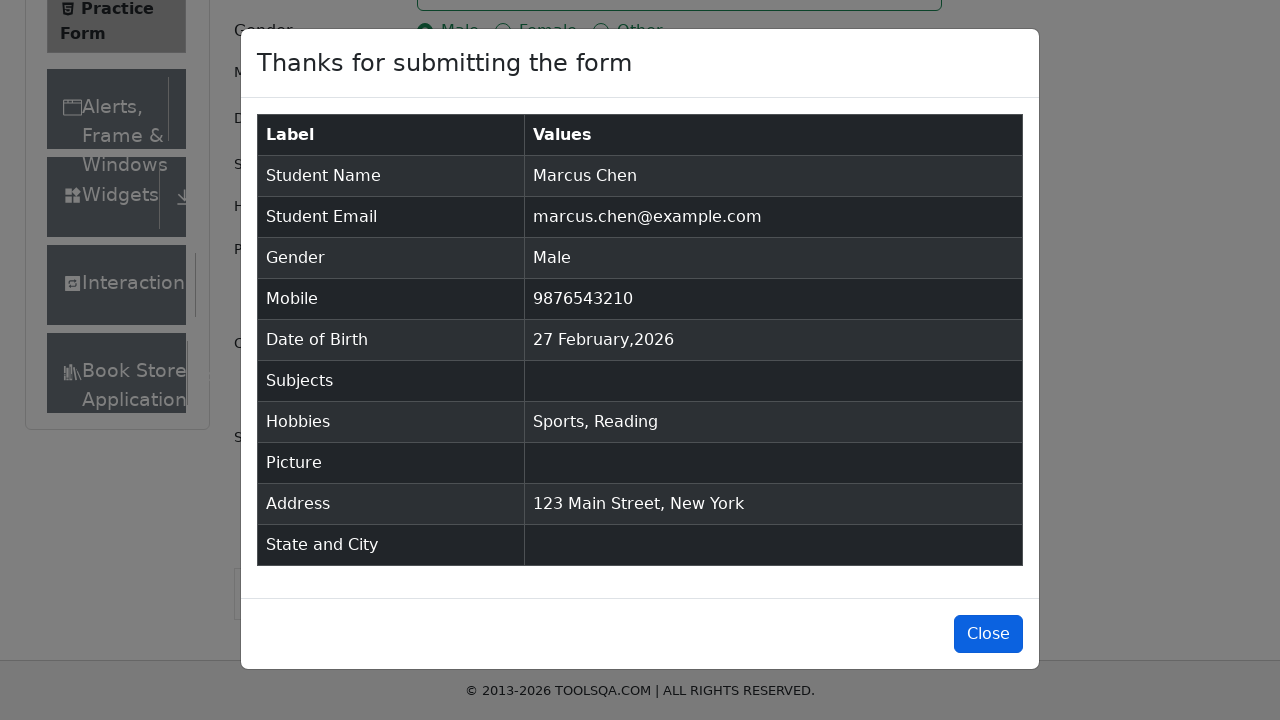

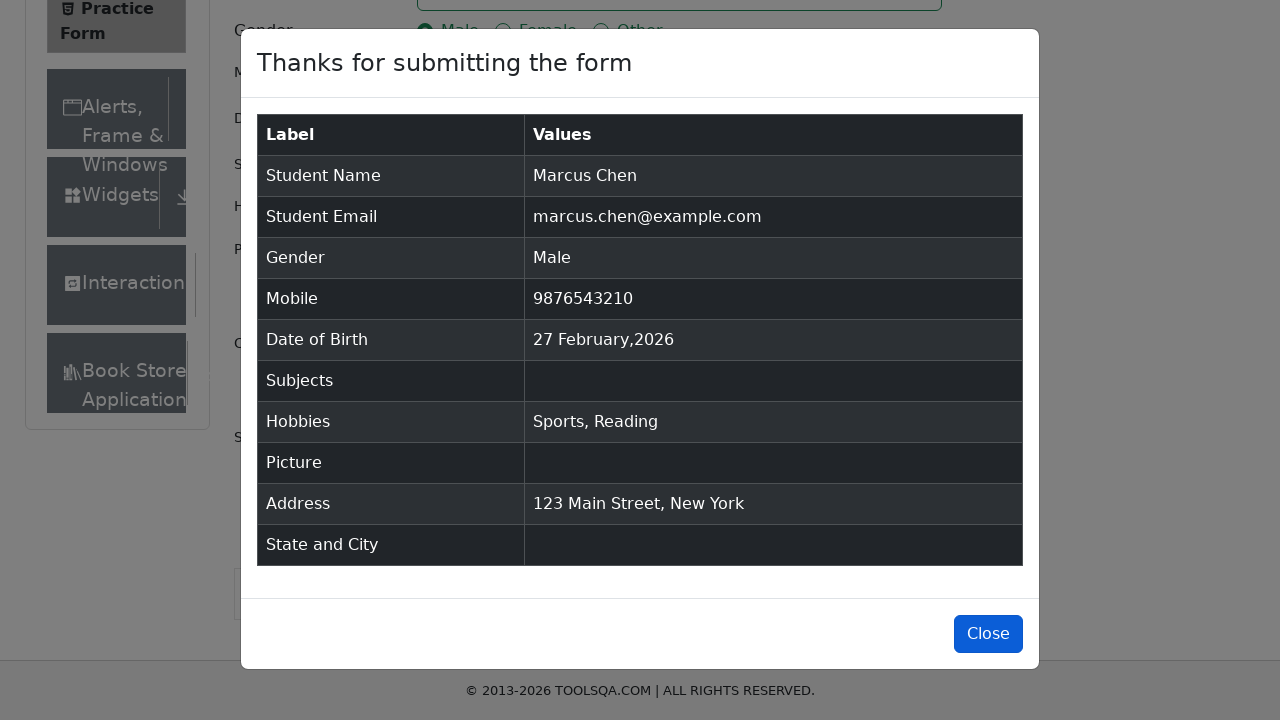